Tests navigation to the Visibility page by clicking the corresponding link

Starting URL: http://uitestingplayground.com/

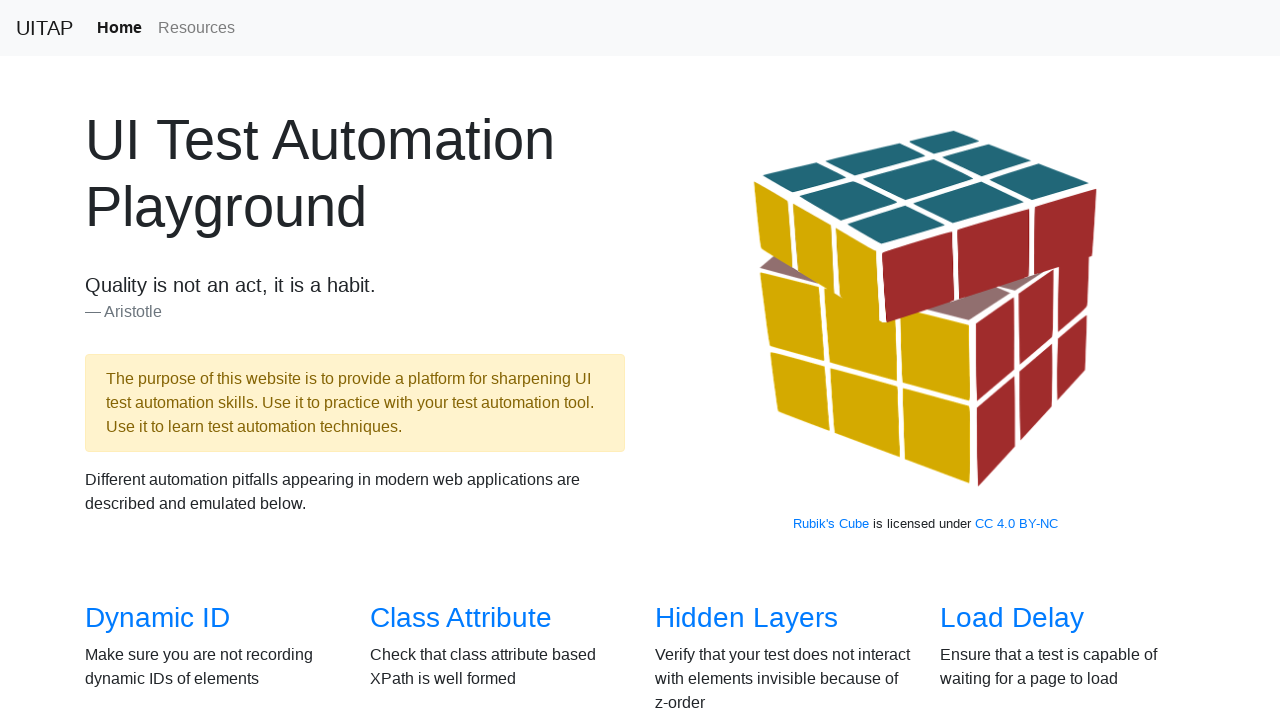

Clicked on Visibility link at (135, 360) on a[href='/visibility']
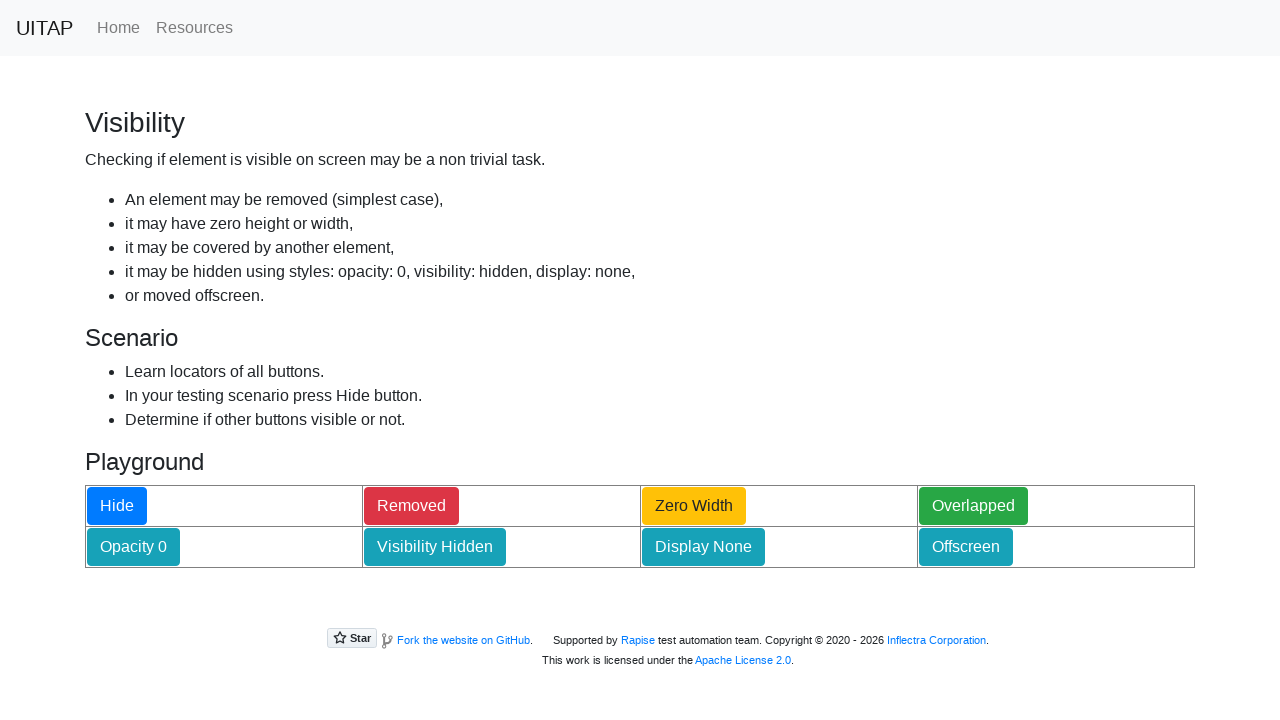

Waited for navigation to Visibility page URL
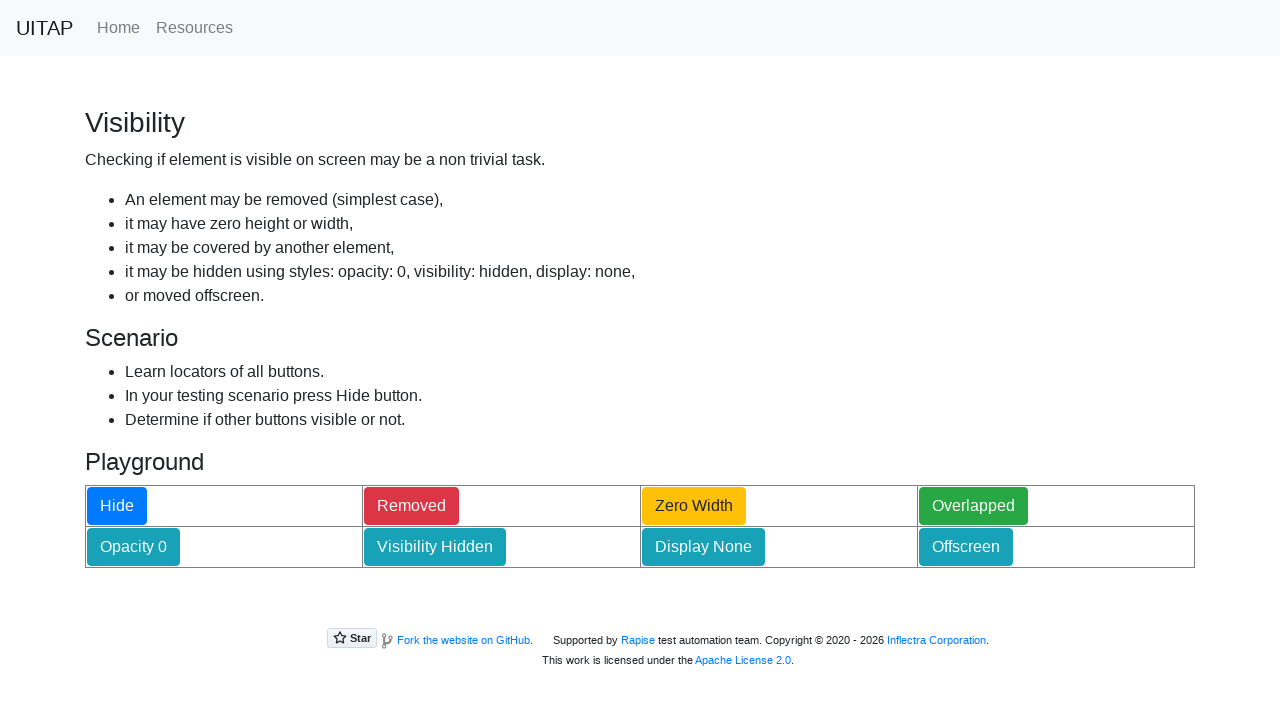

Visibility page heading loaded successfully
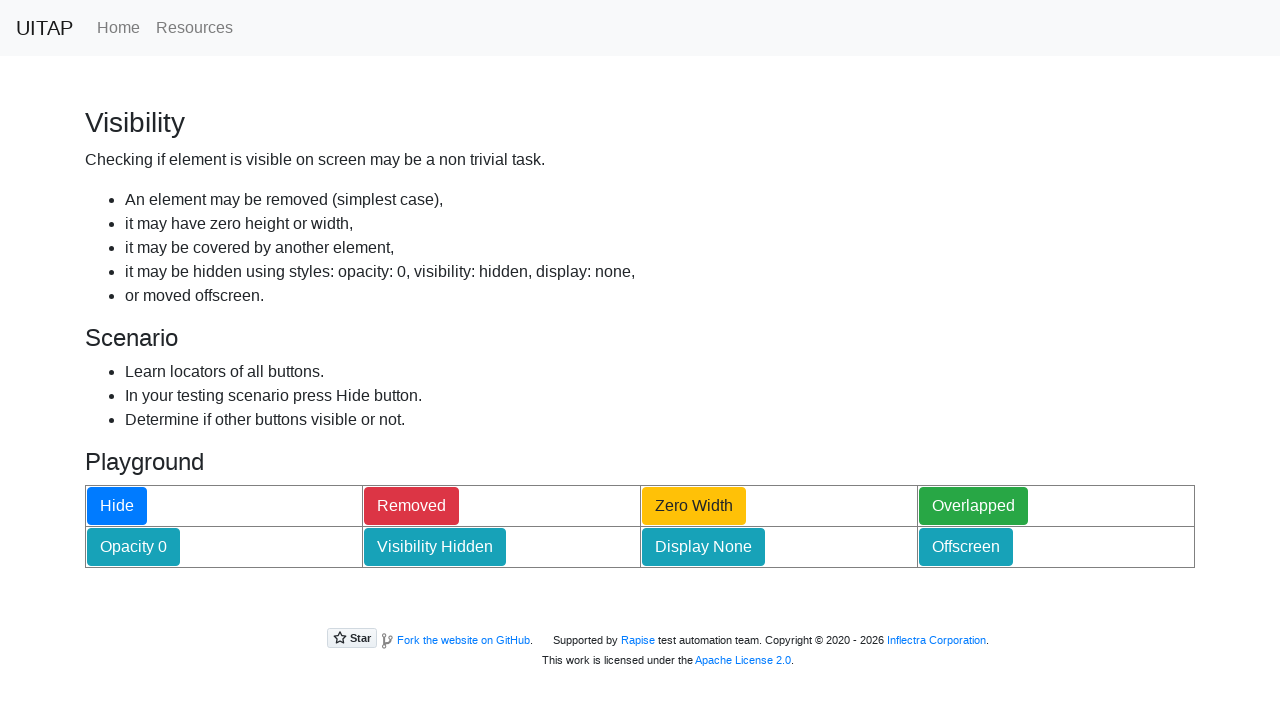

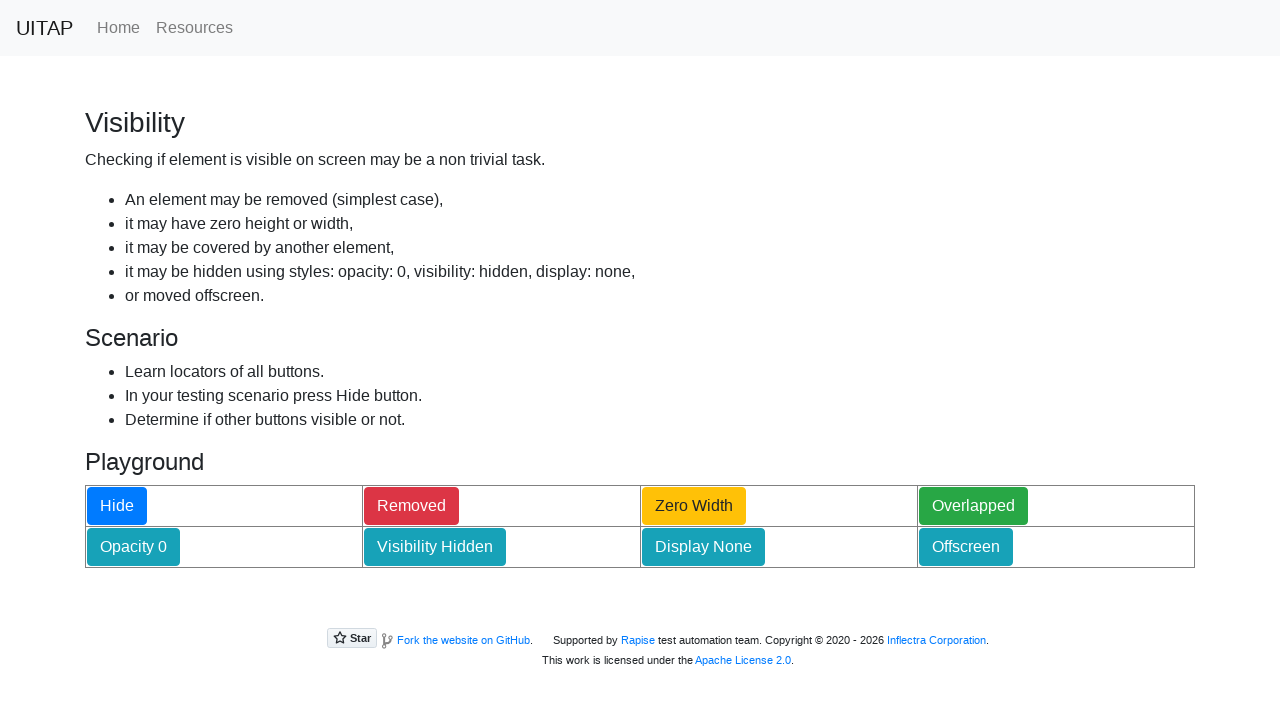